Tests lightbox functionality by clicking to open a lightbox and then closing it using the close button

Starting URL: http://omayo.blogspot.com/p/lightbox.html

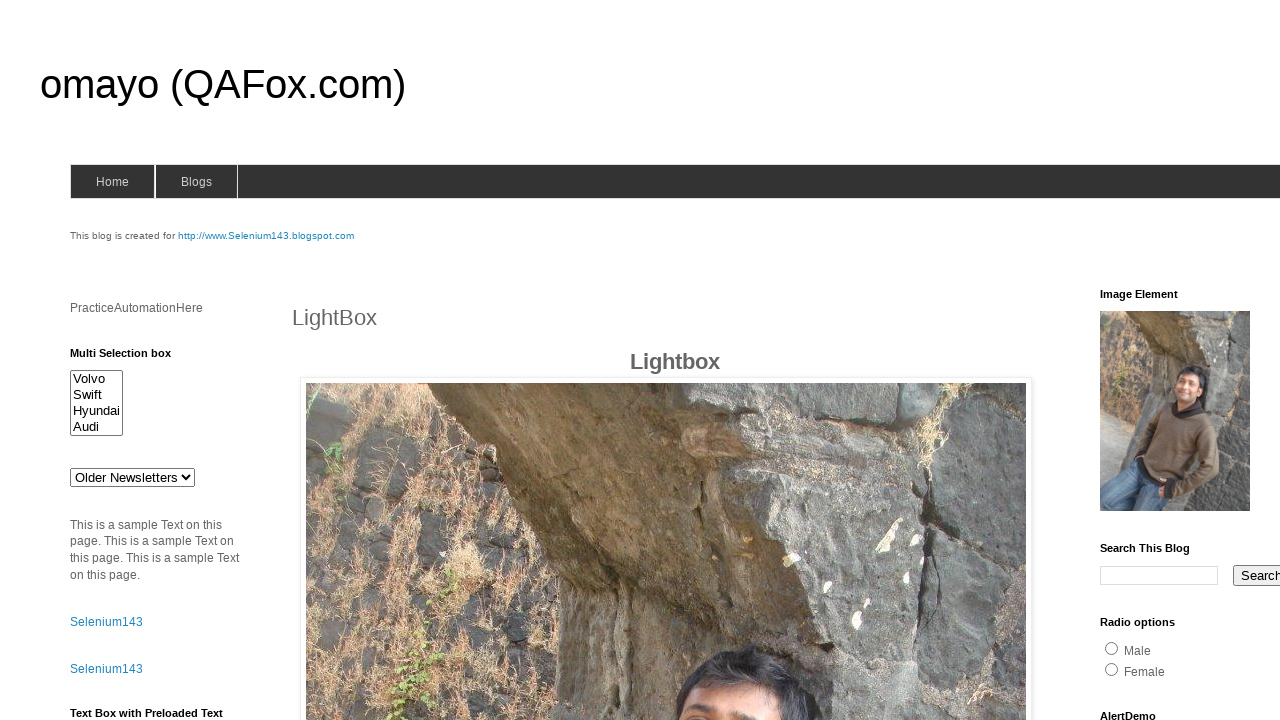

Clicked lightbox trigger to open lightbox at (666, 360) on #lightbox1
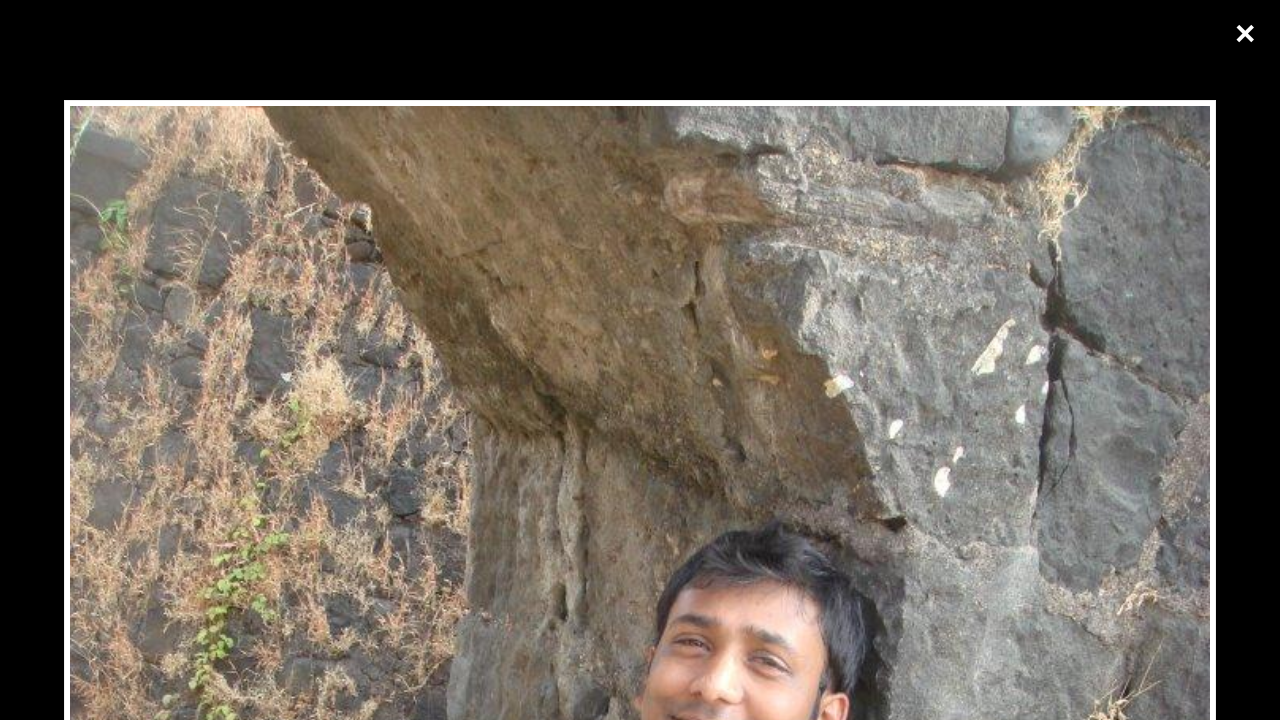

Lightbox appeared with close button visible
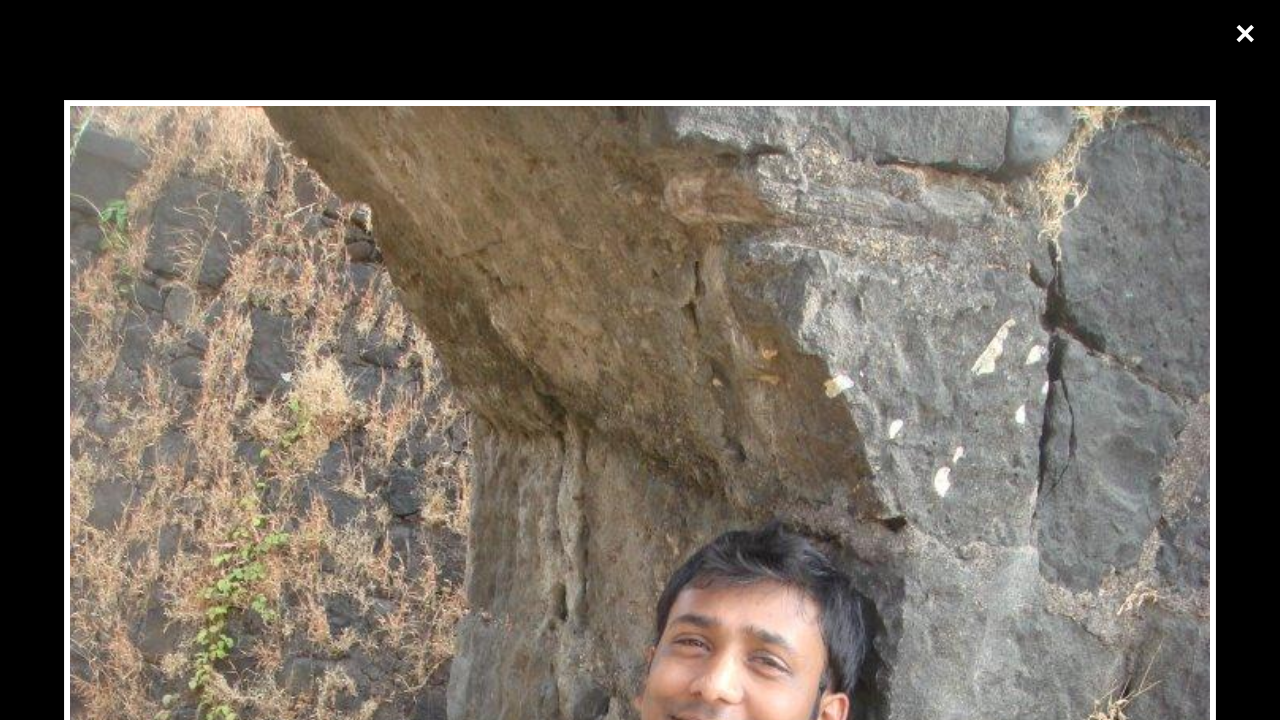

Clicked close button to dismiss lightbox at (1245, 34) on .close.cursor
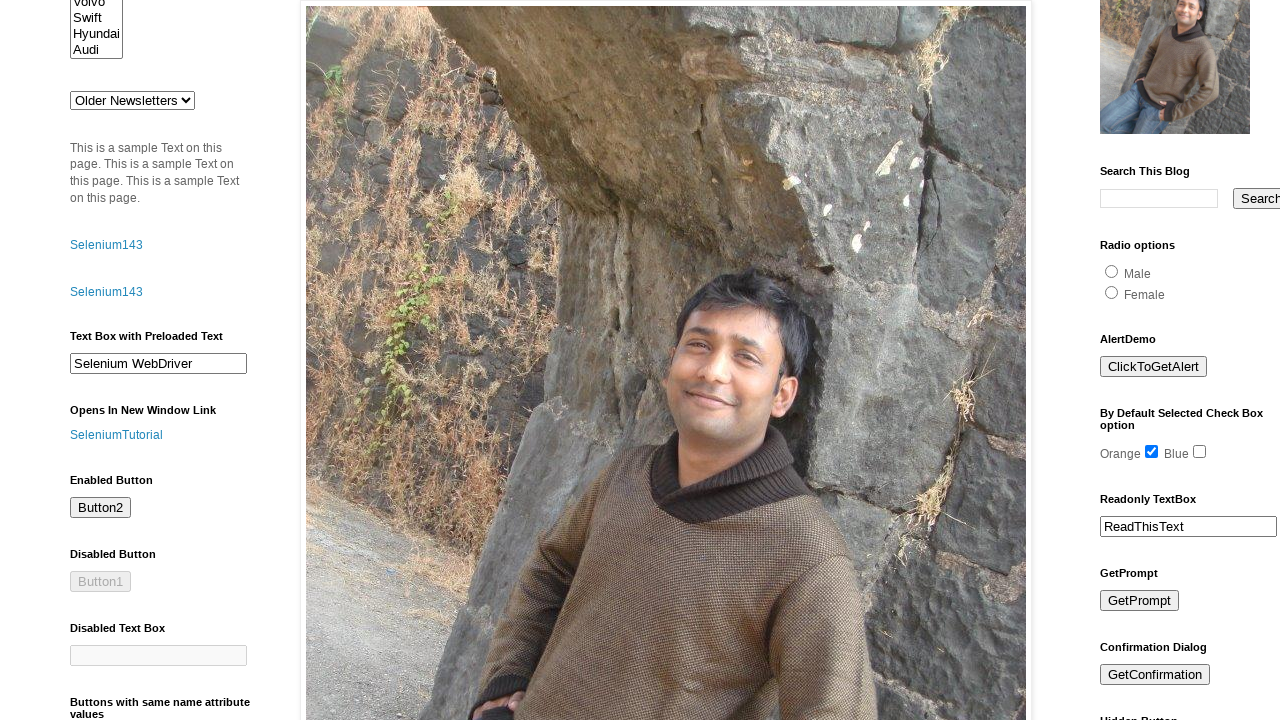

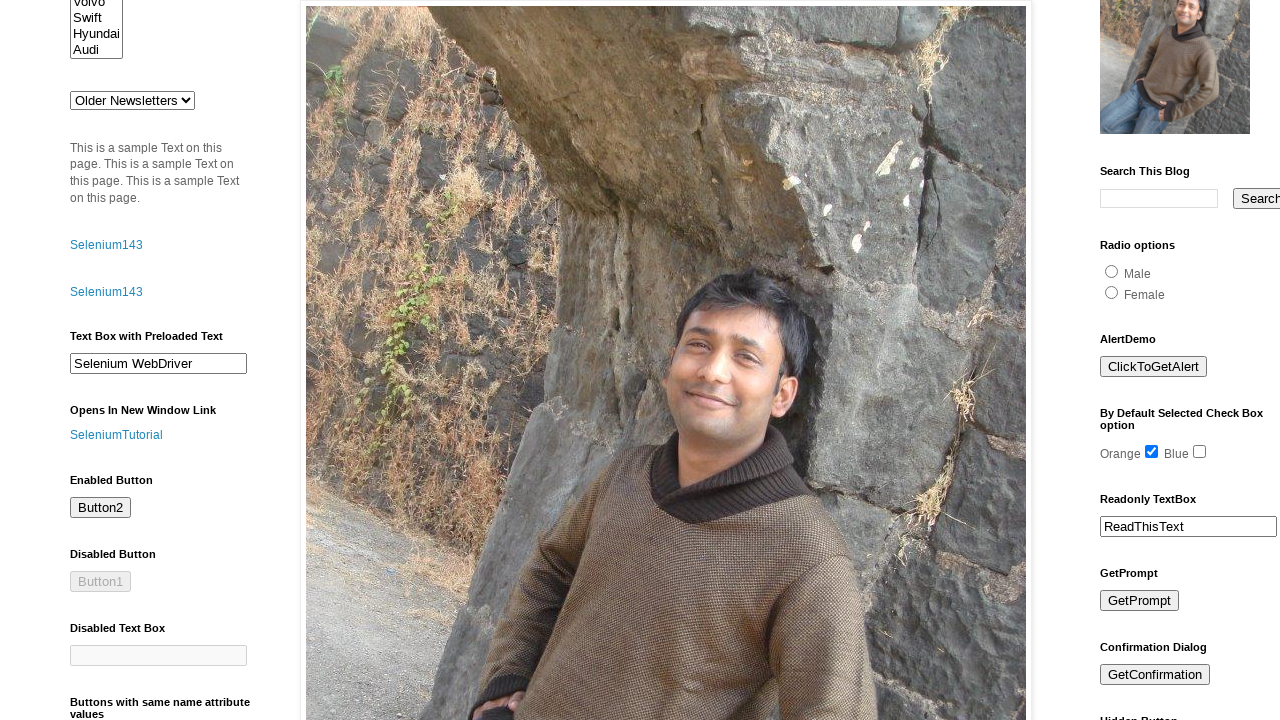